Tests dynamic loading by clicking Start button and waiting for content to load with a 5-second timeout

Starting URL: https://automationfc.github.io/dynamic-loading/

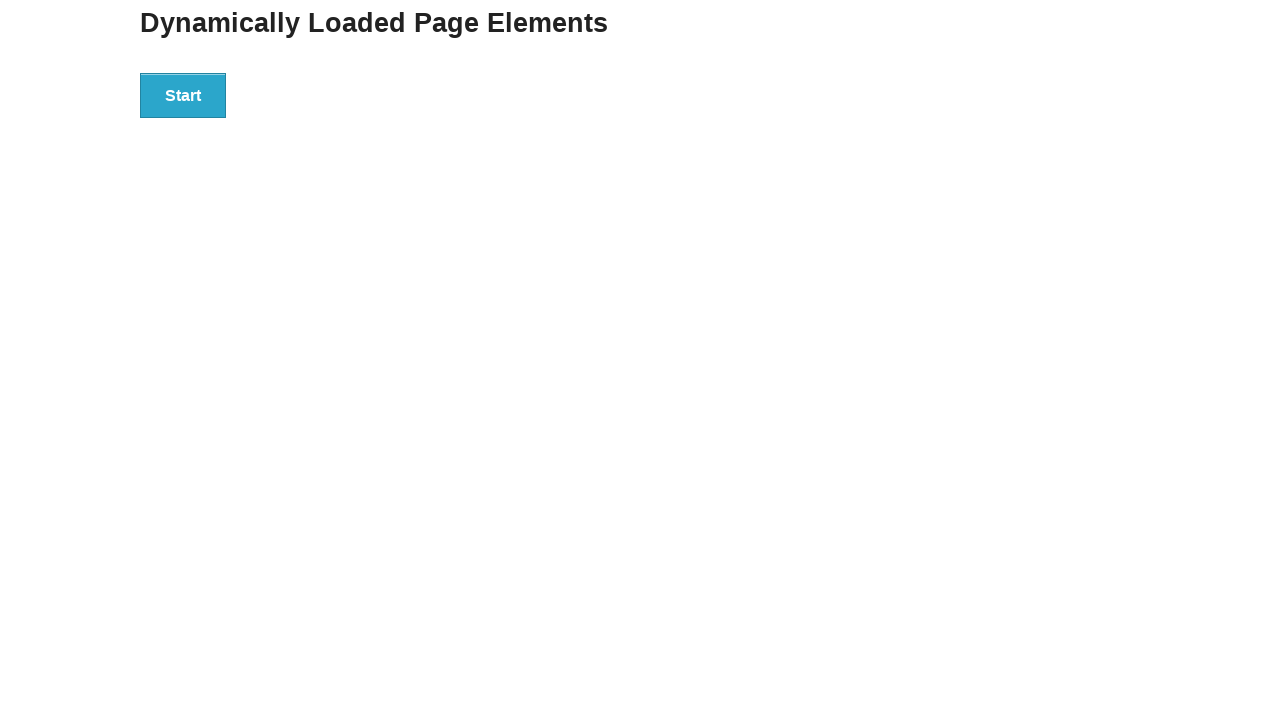

Clicked Start button to initiate dynamic loading at (183, 95) on xpath=//button[text()='Start']
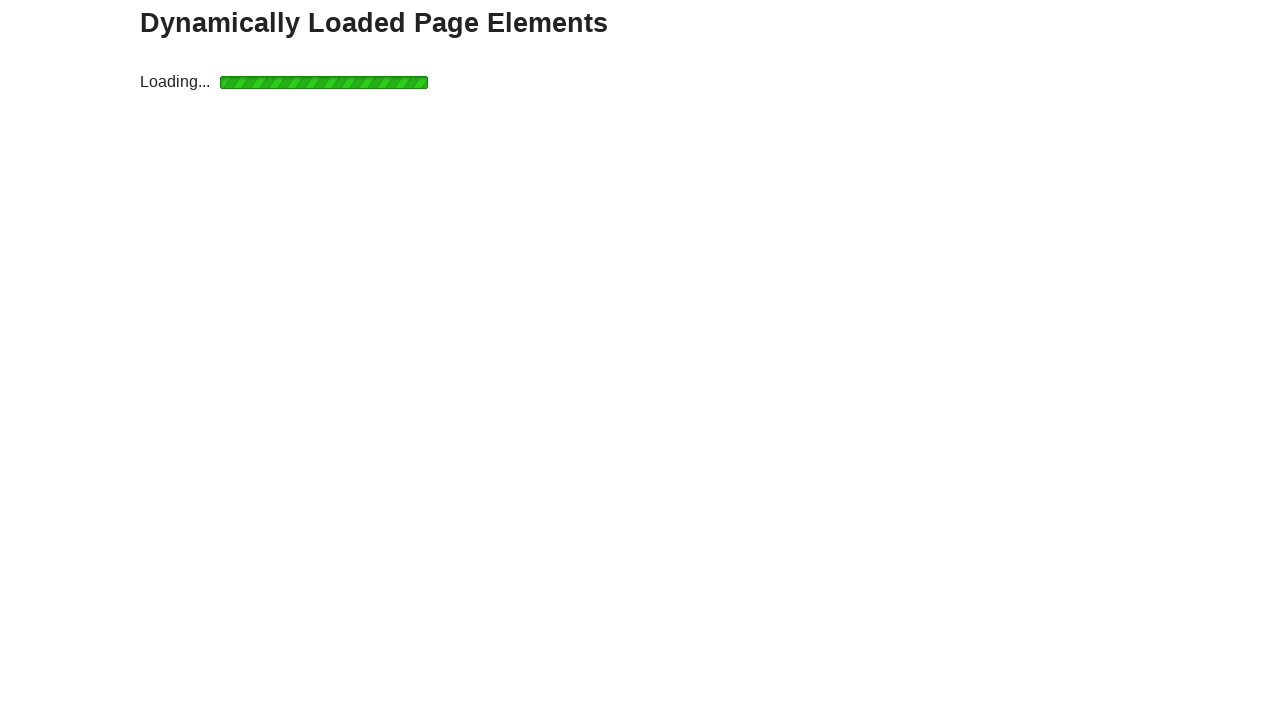

Loading icon appeared
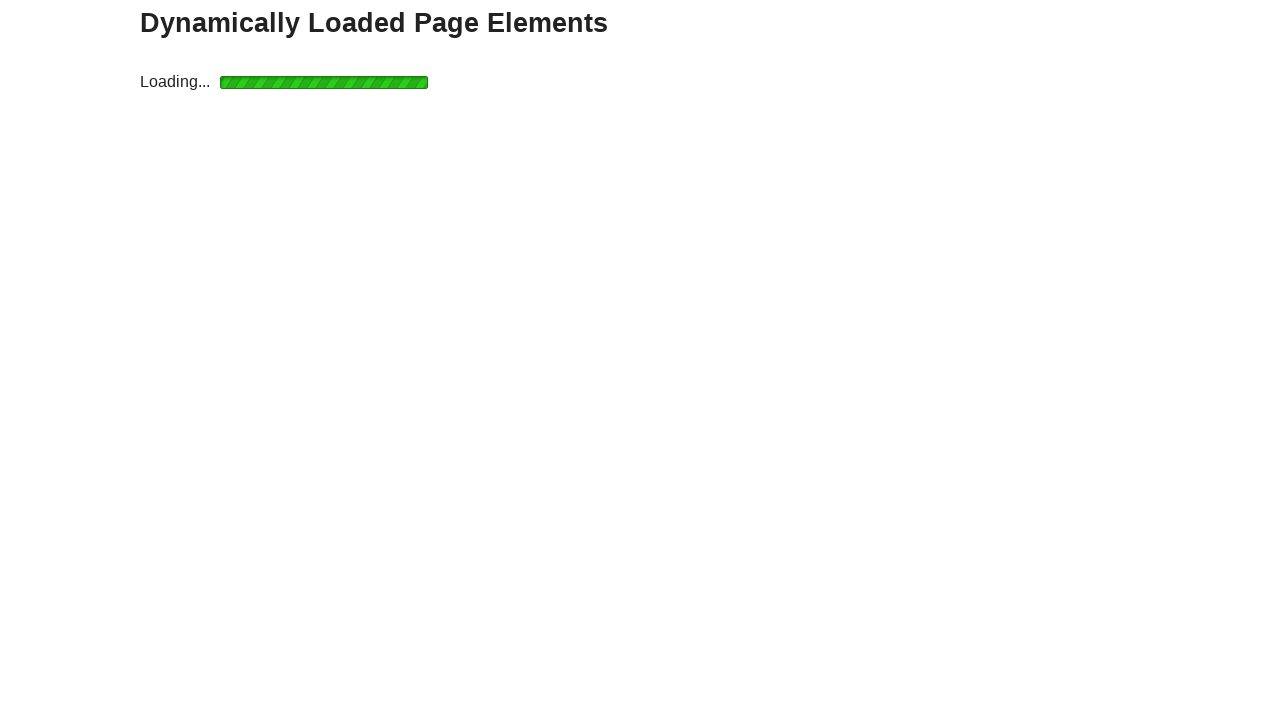

Loading icon disappeared after 5-second timeout
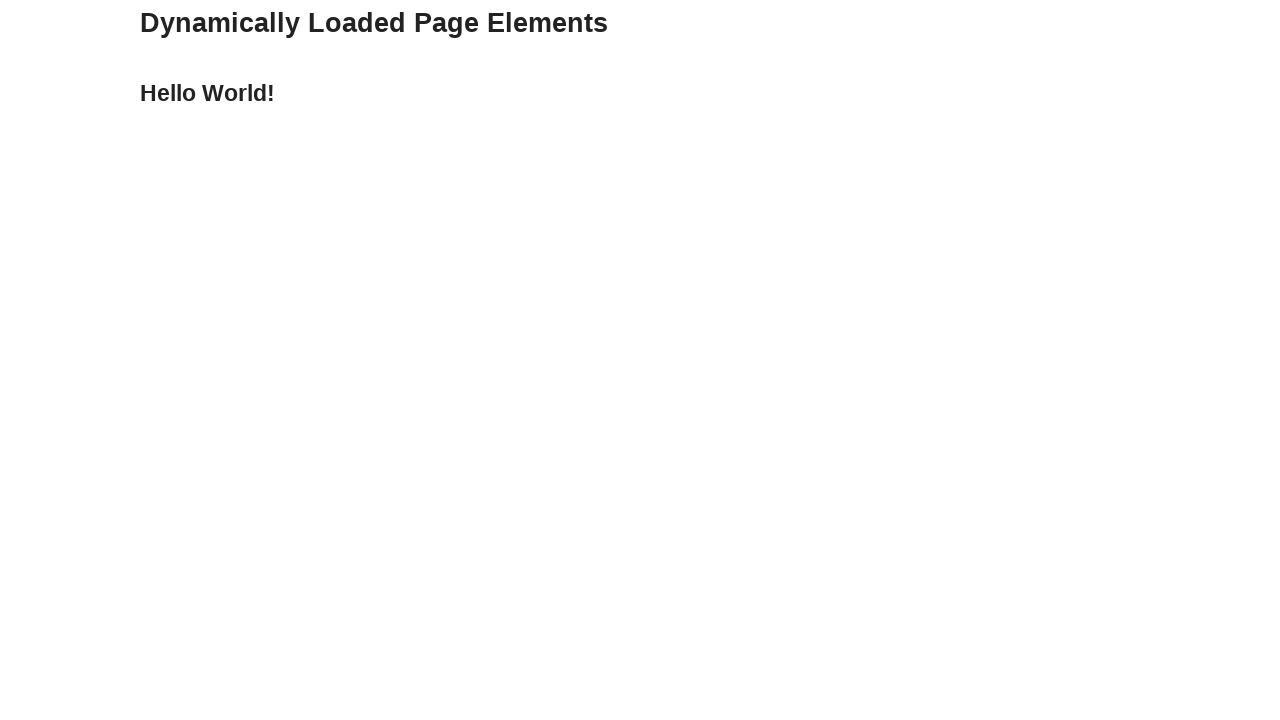

Result text element loaded and is visible
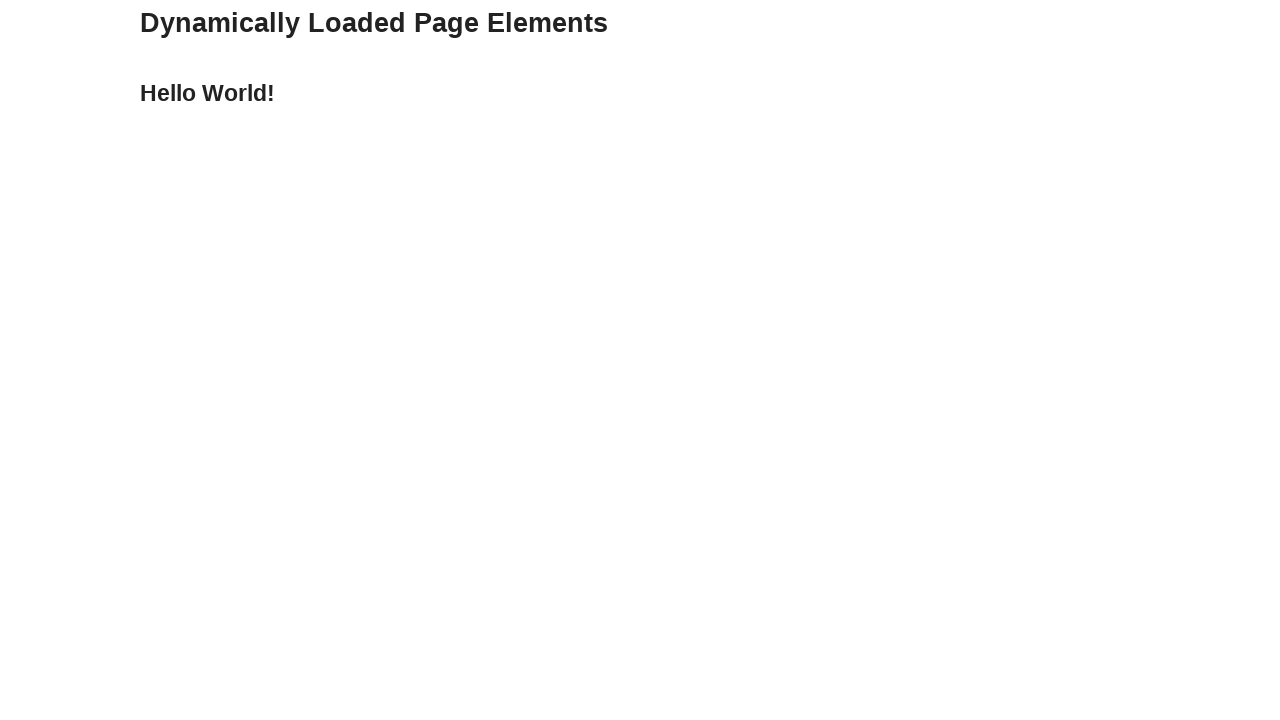

Verified result text equals 'Hello World!'
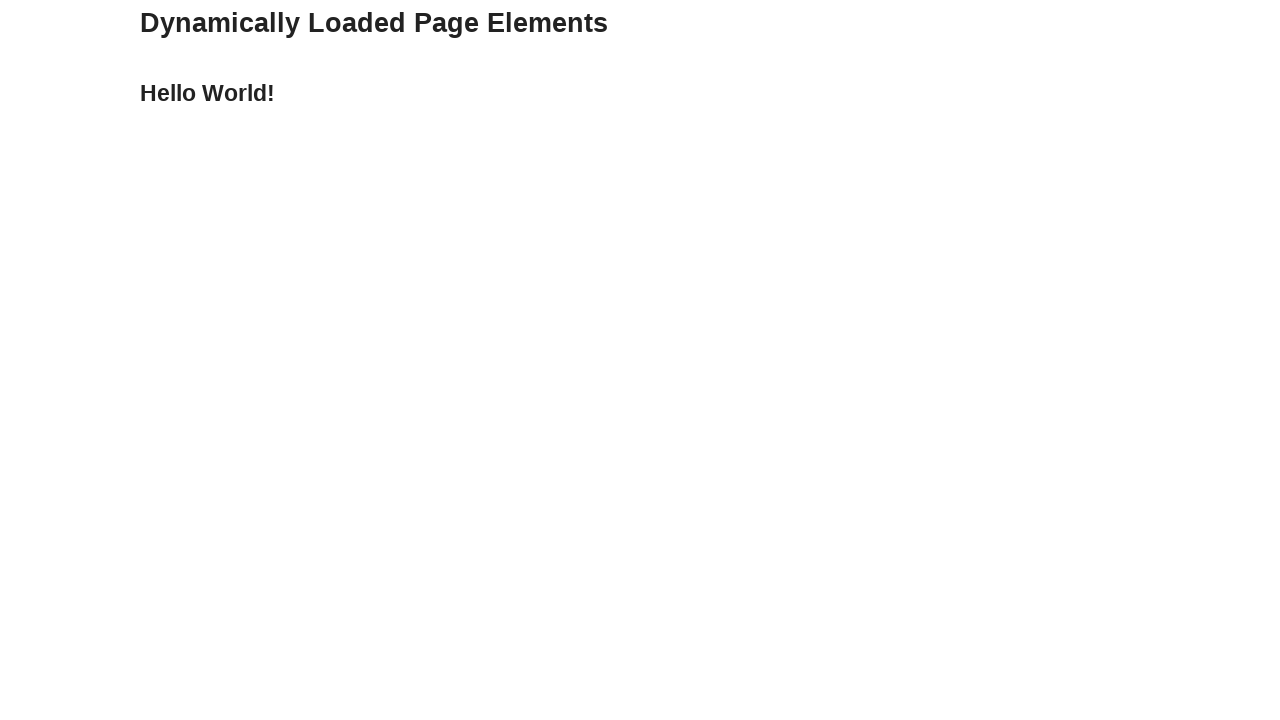

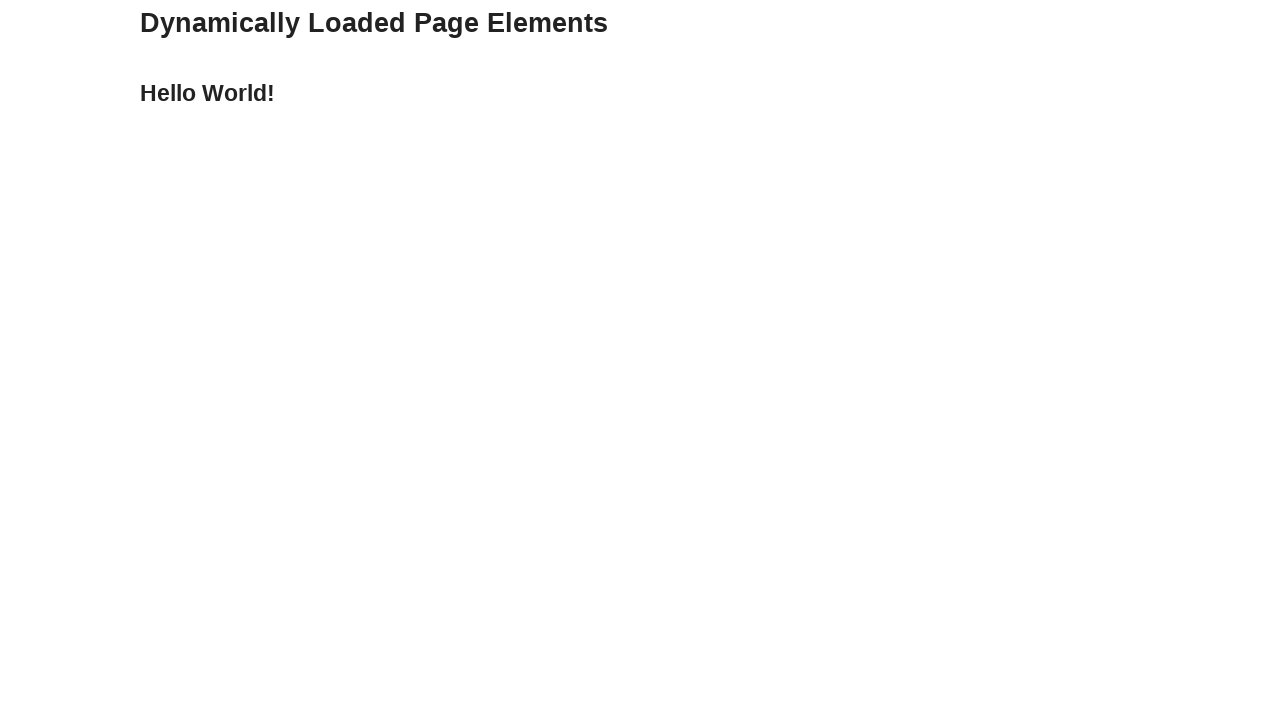